Navigates to SHAFT documentation site and waits until element with class 'buttons_AeoN' has class attribute containing 'buttons_AeoN'.

Starting URL: https://shafthq.github.io/

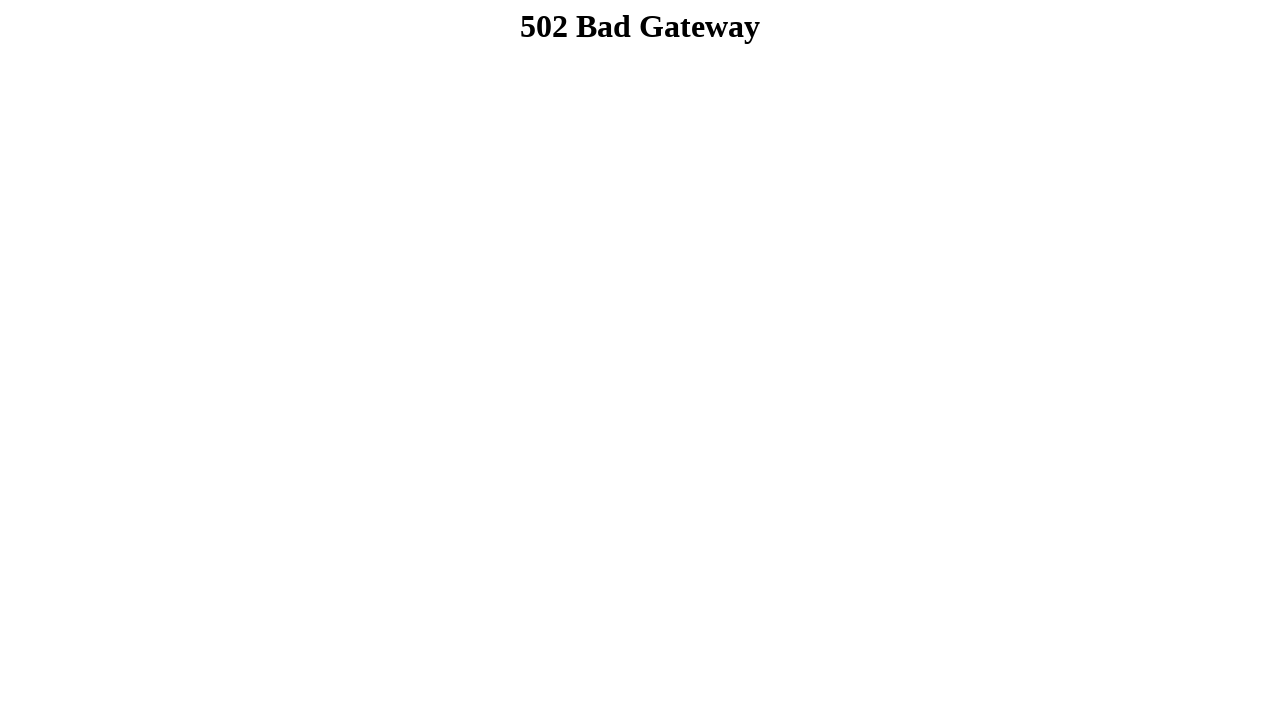

Navigated to SHAFT documentation site
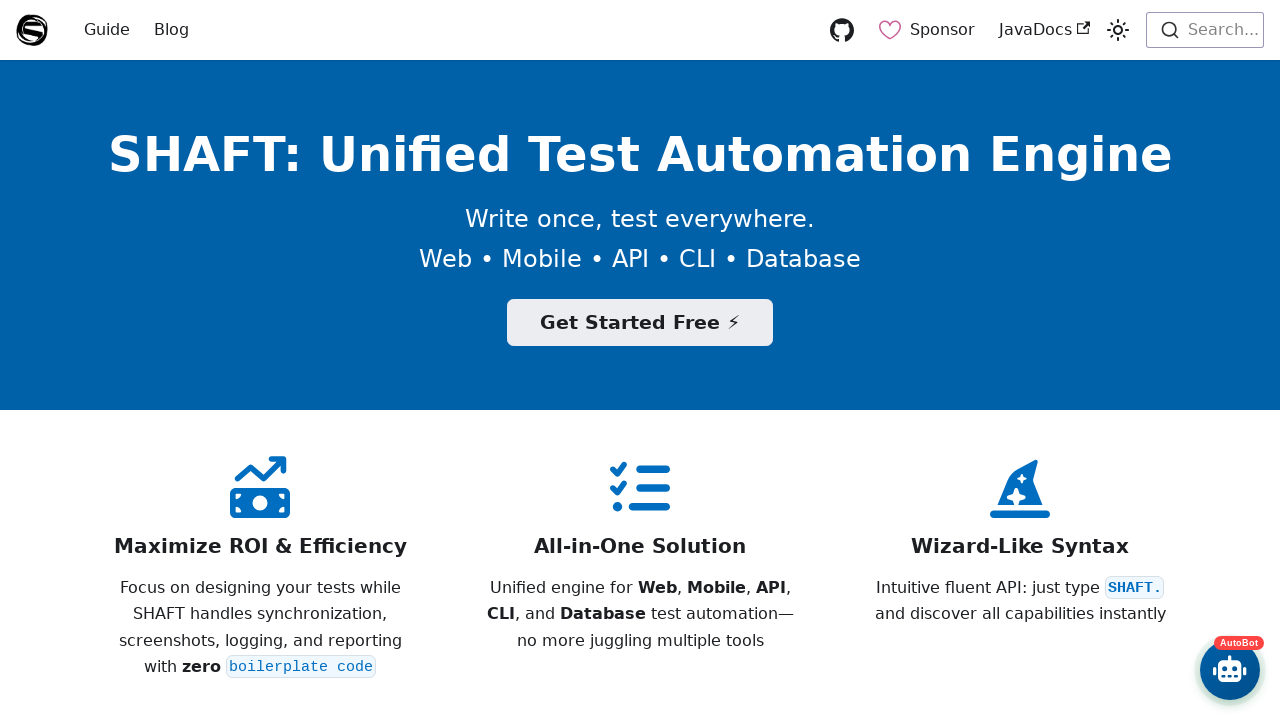

Waited until element with class 'buttons_AeoN' has class attribute containing 'buttons_AeoN'
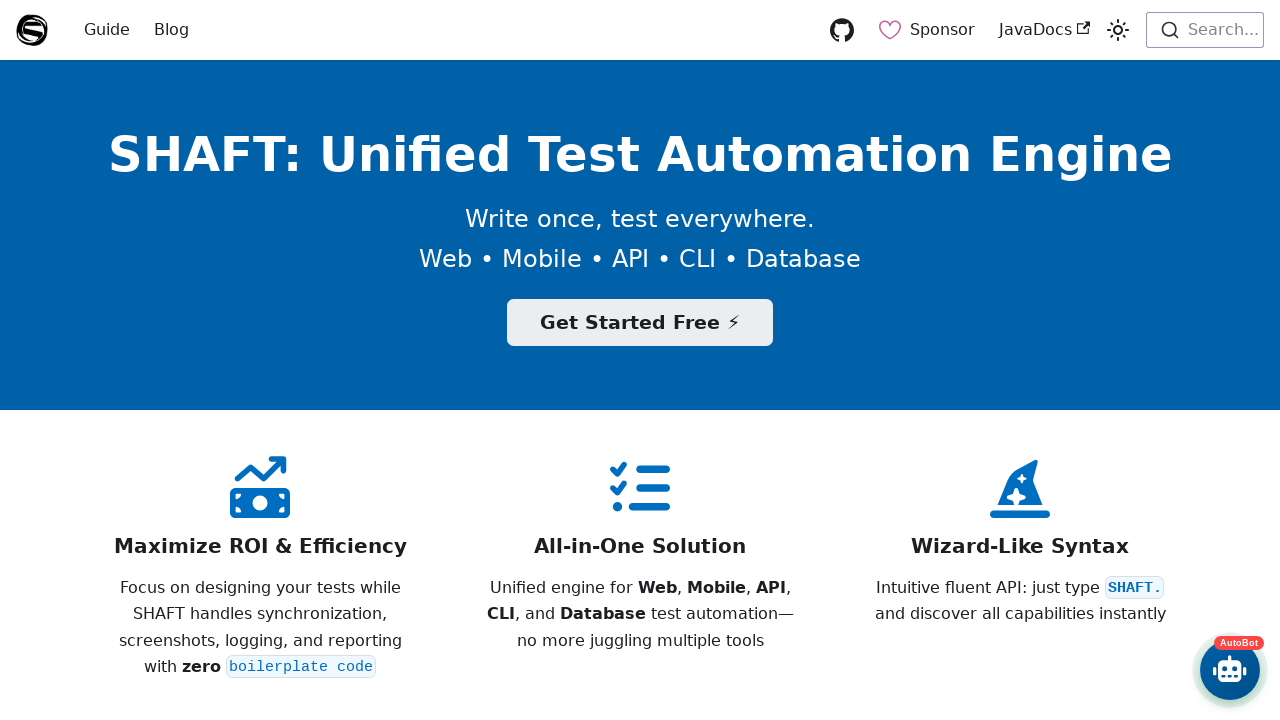

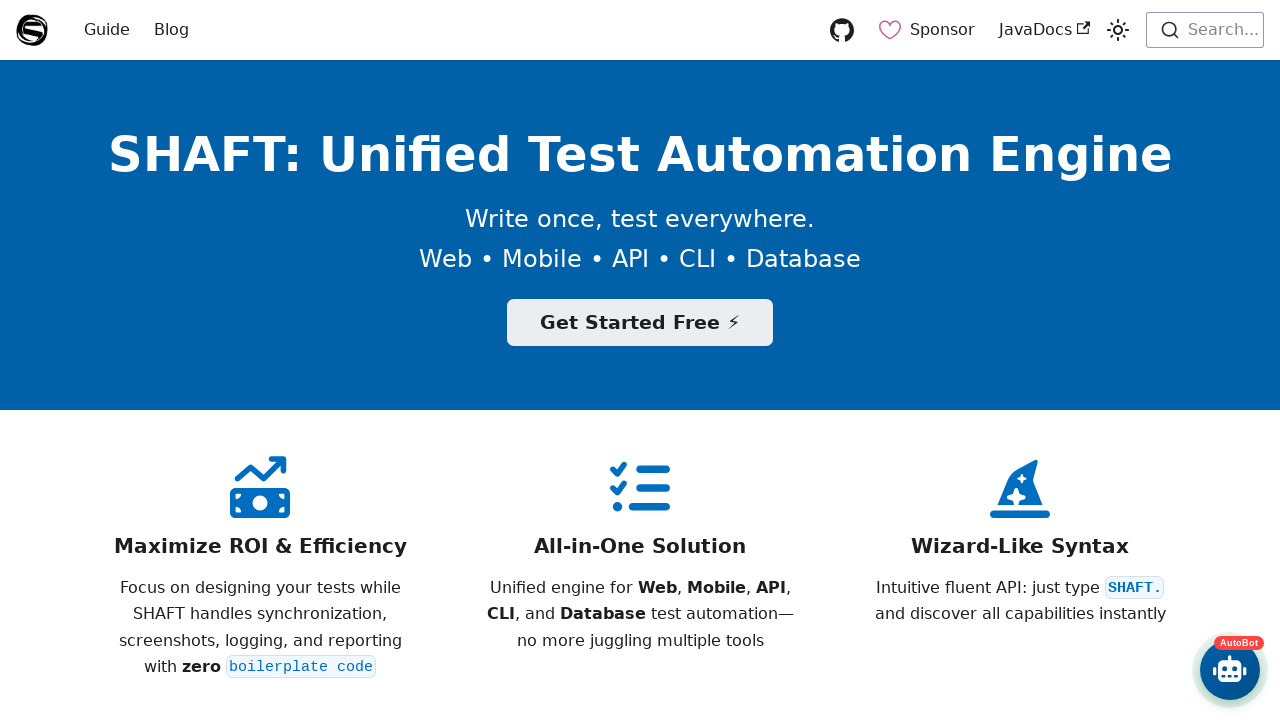